Tests double-click functionality on DemoQA by navigating to Elements, clicking Buttons menu item, performing a double-click, and verifying the result message.

Starting URL: https://demoqa.com/

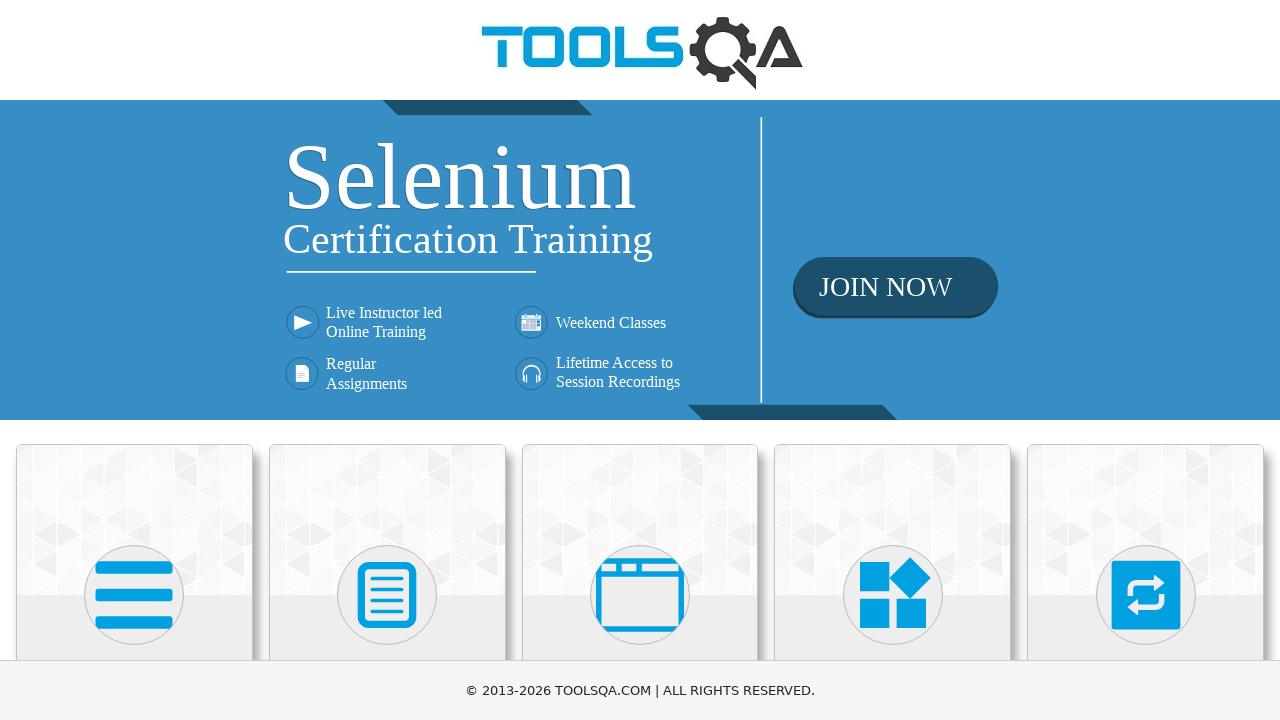

Clicked on Elements card at (134, 520) on div.card:has-text('Elements')
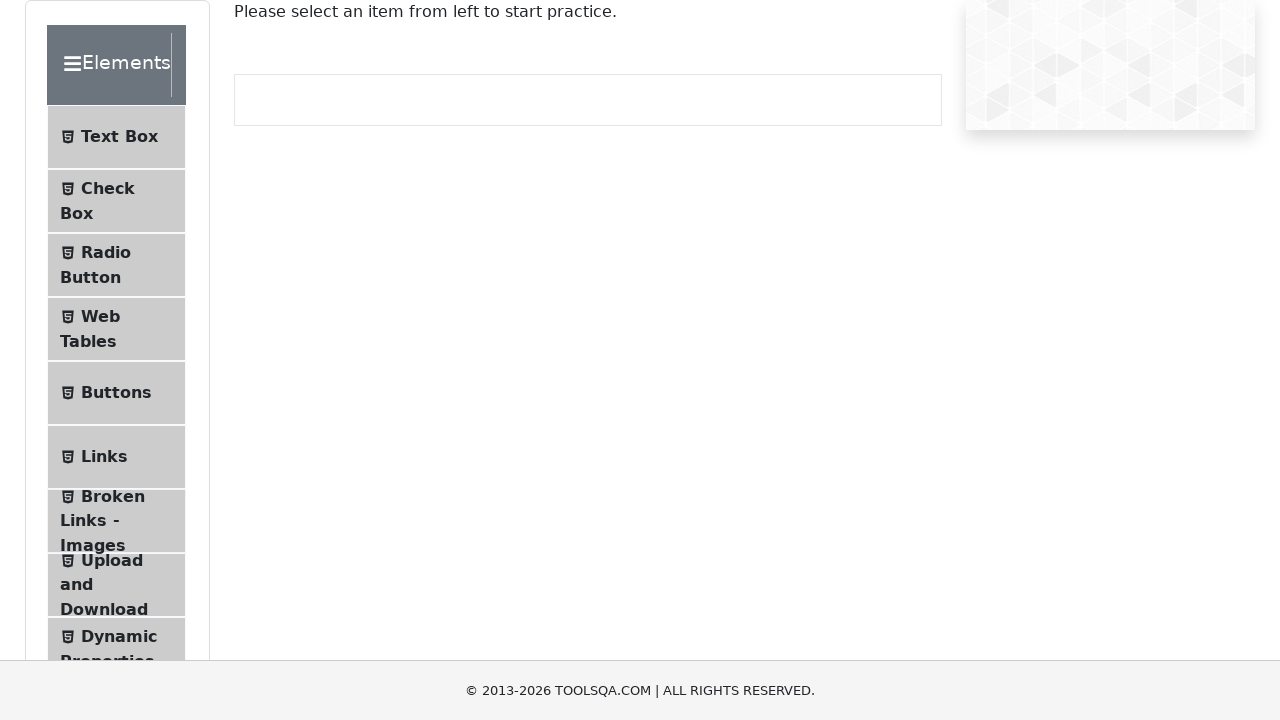

Clicked on Buttons menu item in sidebar at (116, 393) on text=Buttons
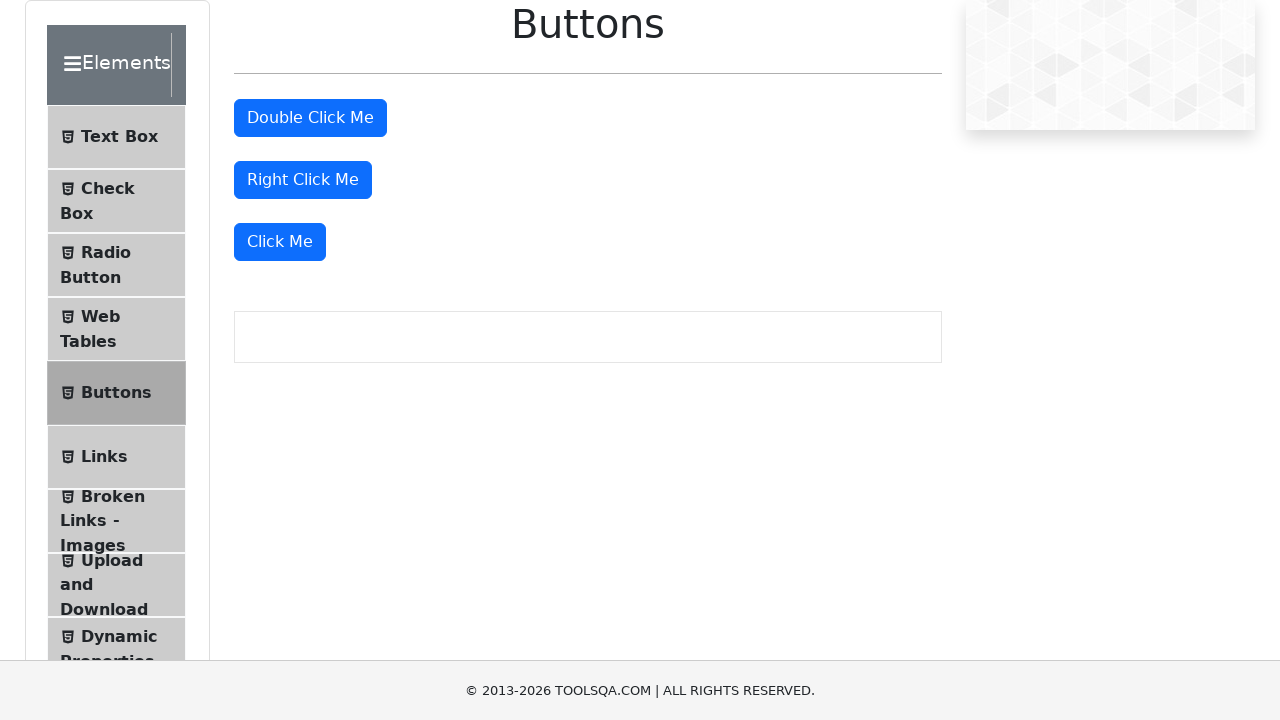

Performed double-click on the double-click button at (310, 118) on #doubleClickBtn
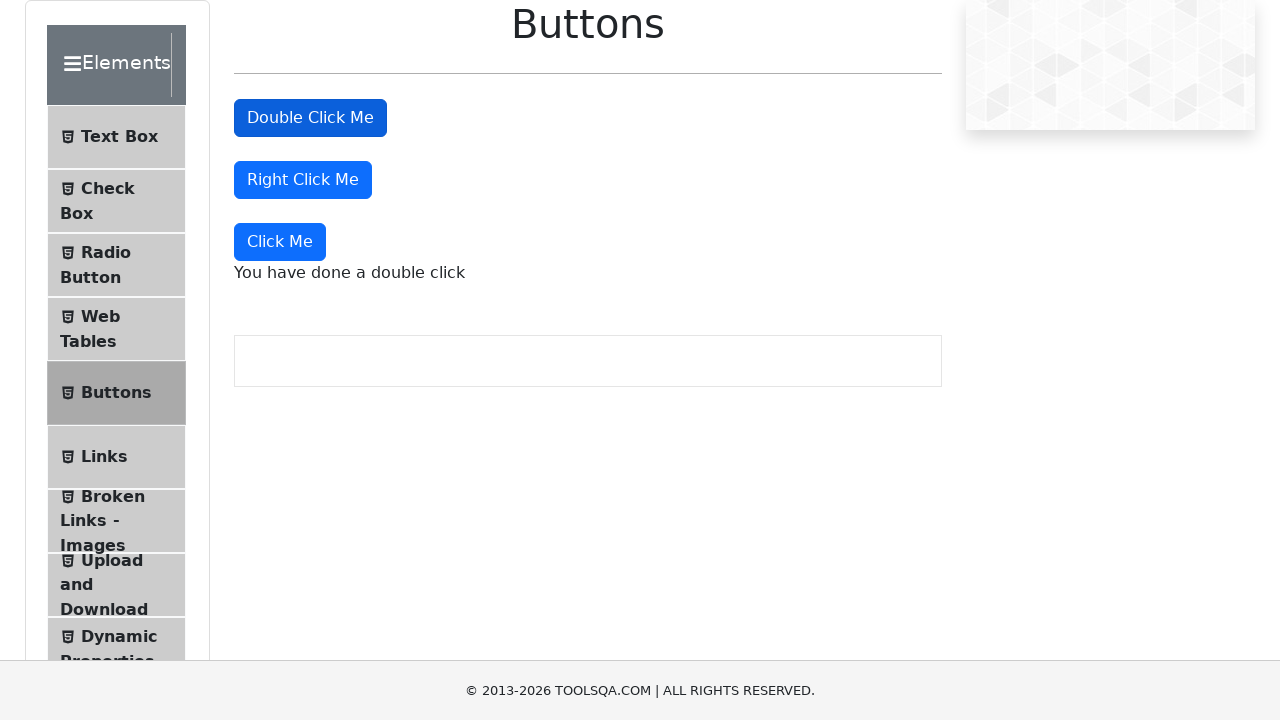

Retrieved the double-click result message
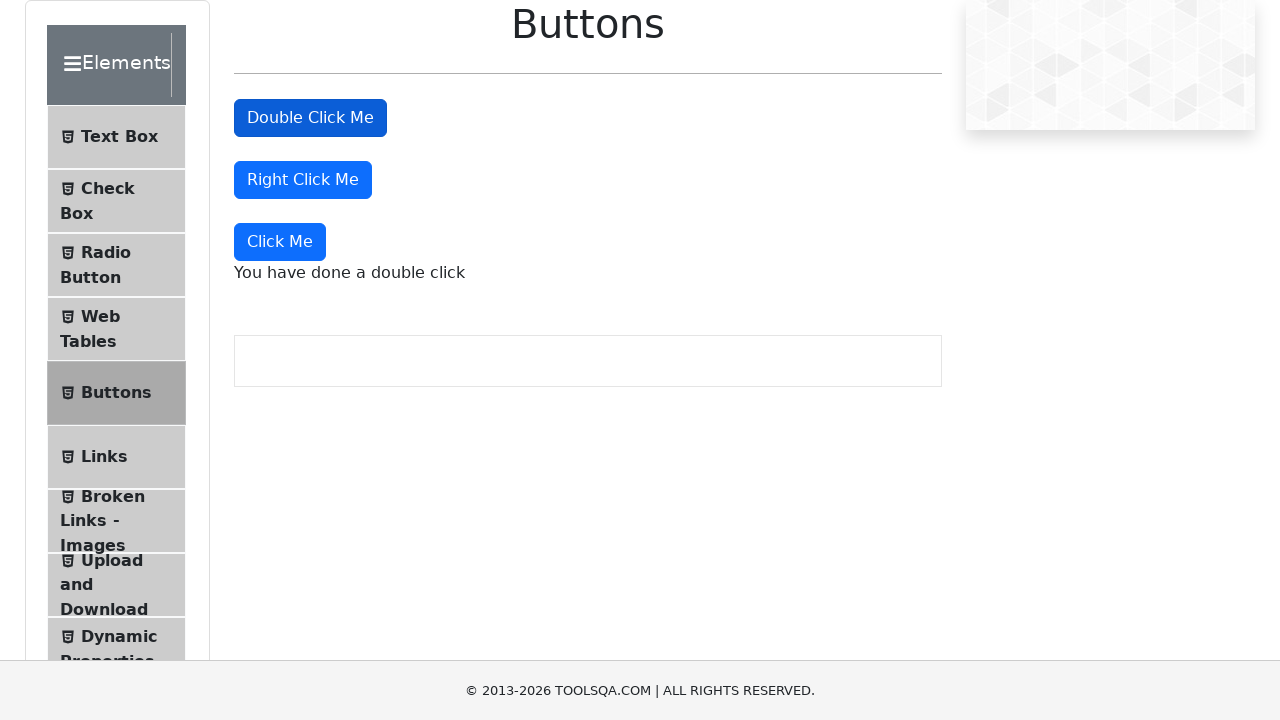

Verified result message equals 'You have done a double click'
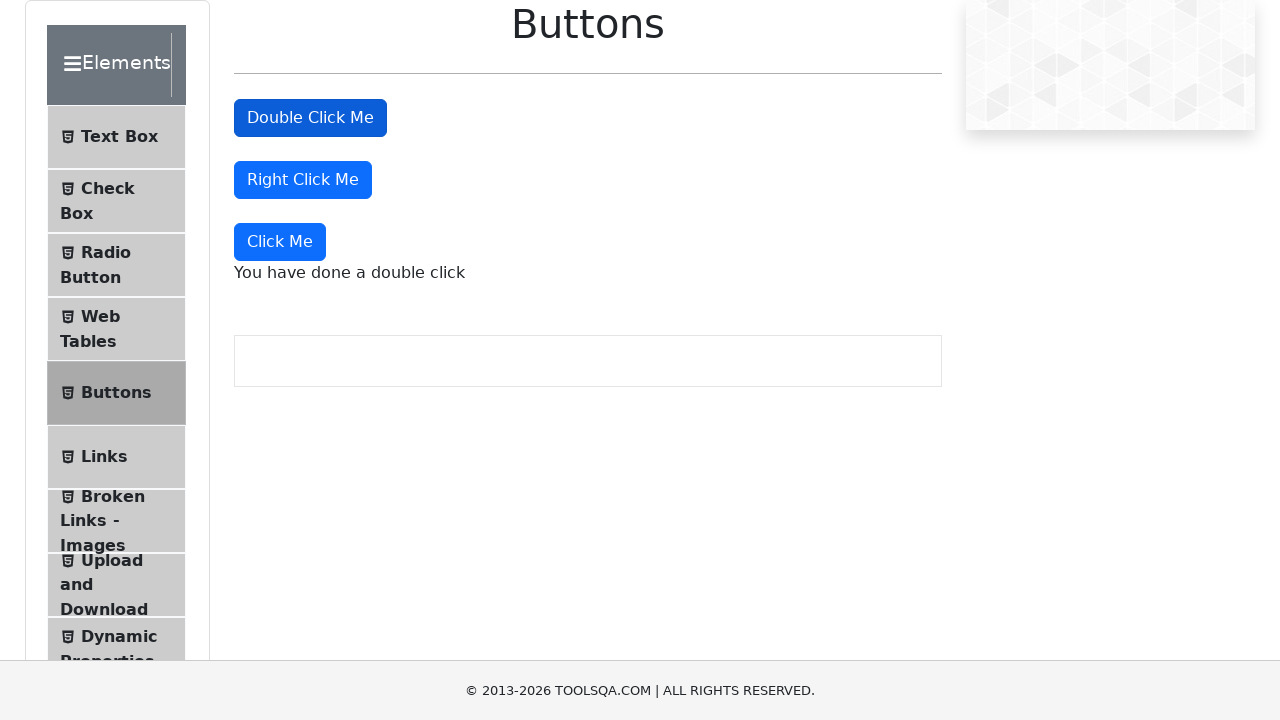

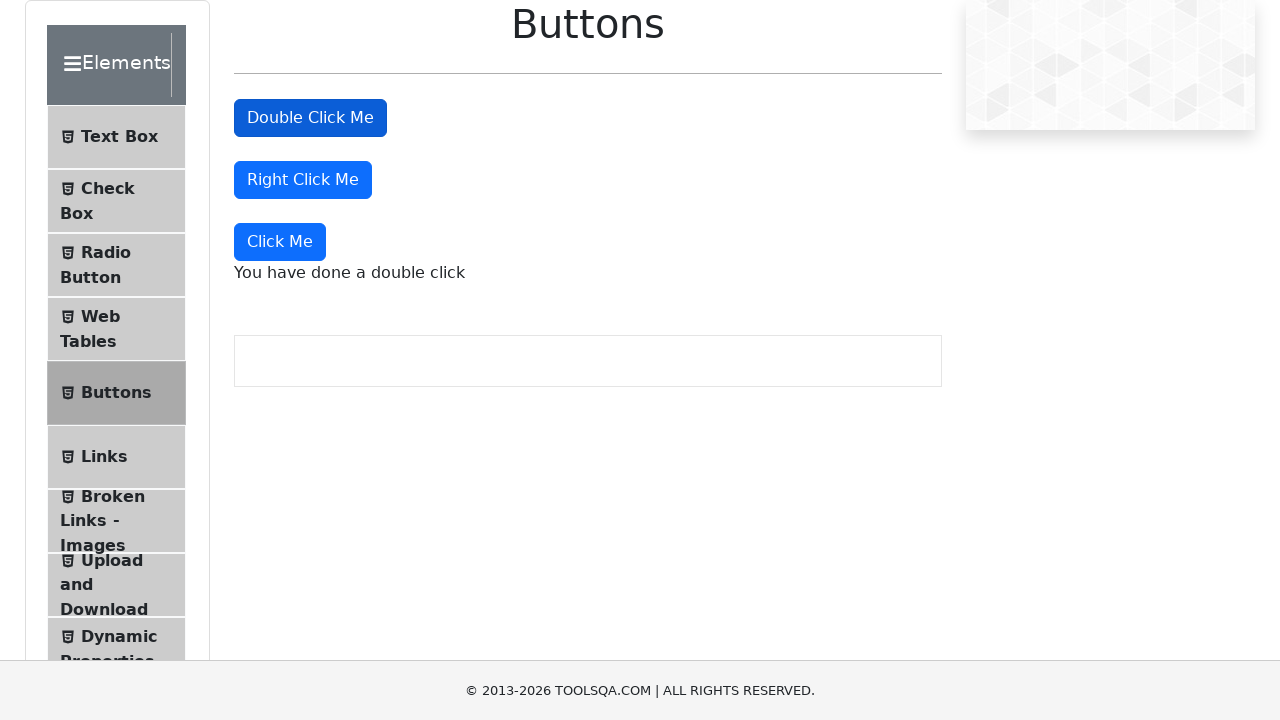